Tests the checkbox functionality by locating a checkbox, checking it, verifying its checked state, then unchecking it and verifying it's unchecked.

Starting URL: https://frankdoylezw.github.io/CSharp_Learning/

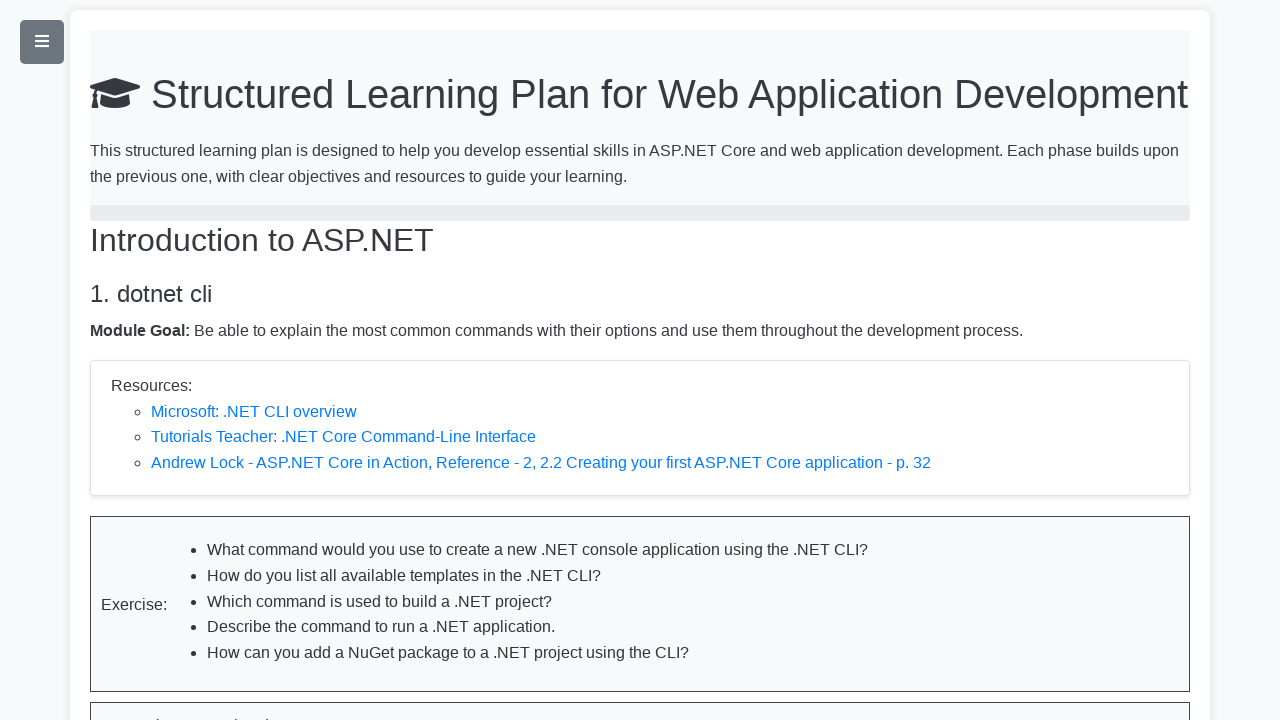

Navigated to checkbox test page
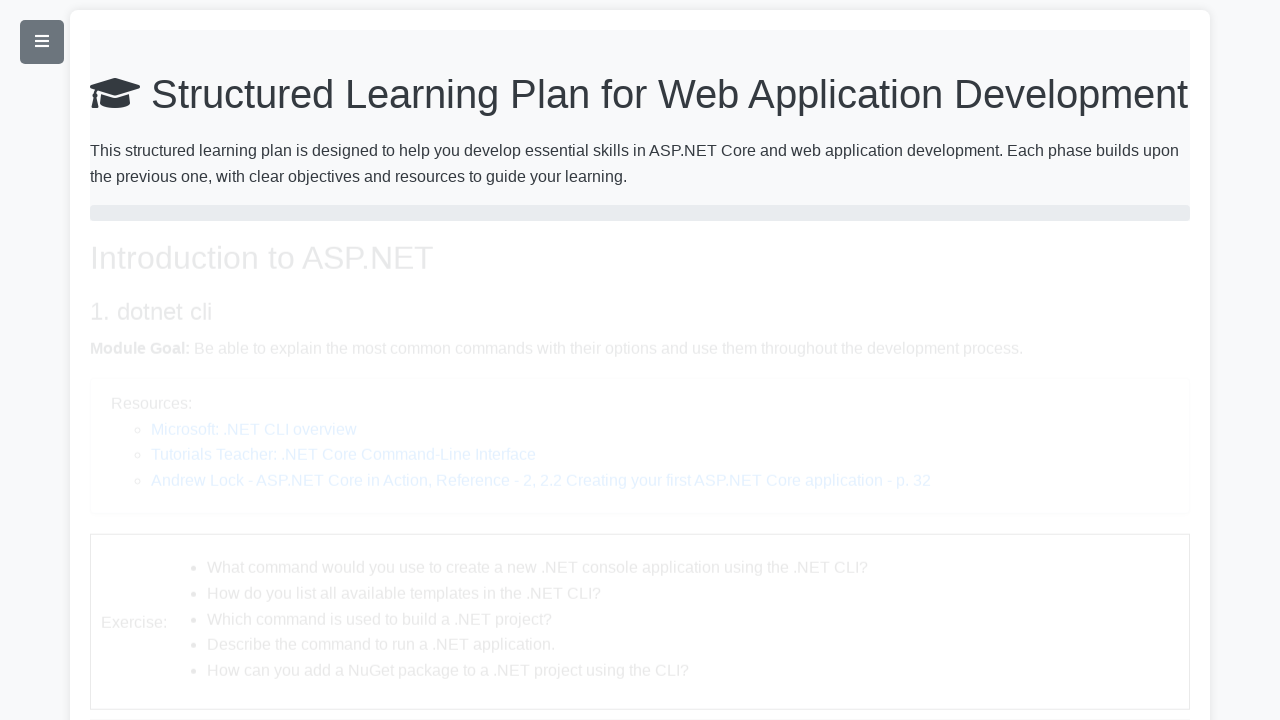

Located checkbox element with id 'section1-completed'
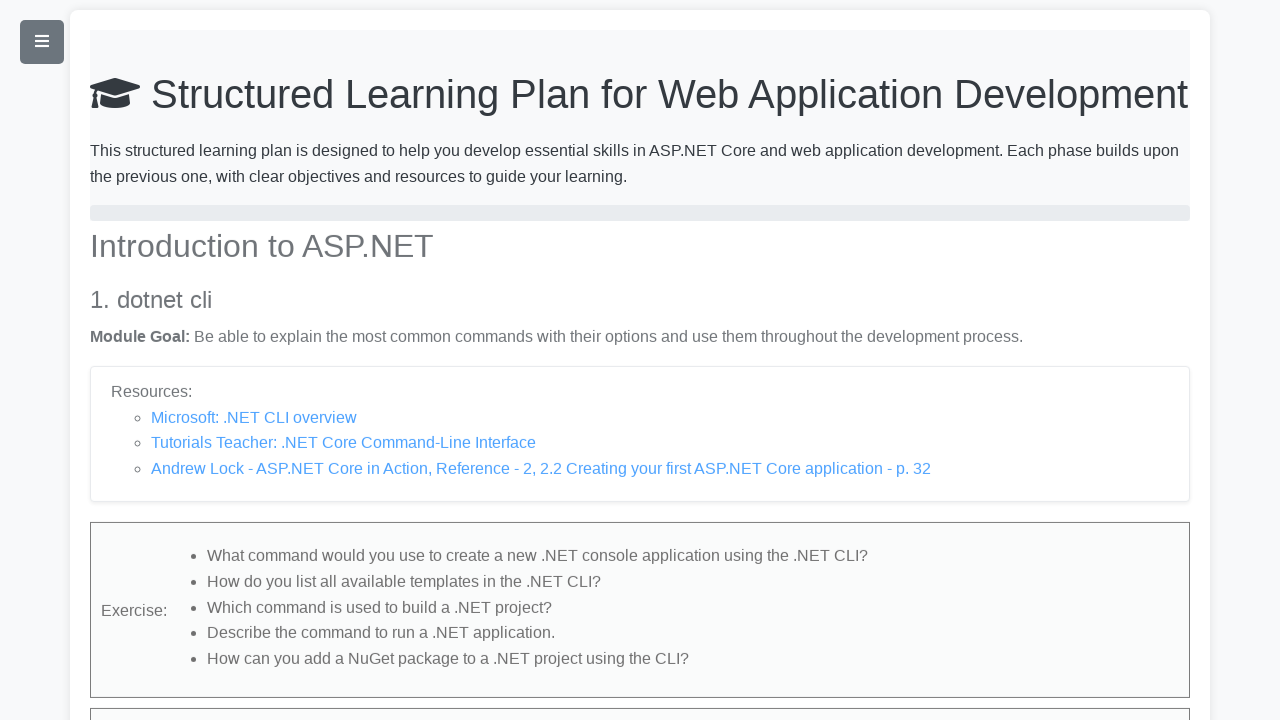

Verified checkbox is visible
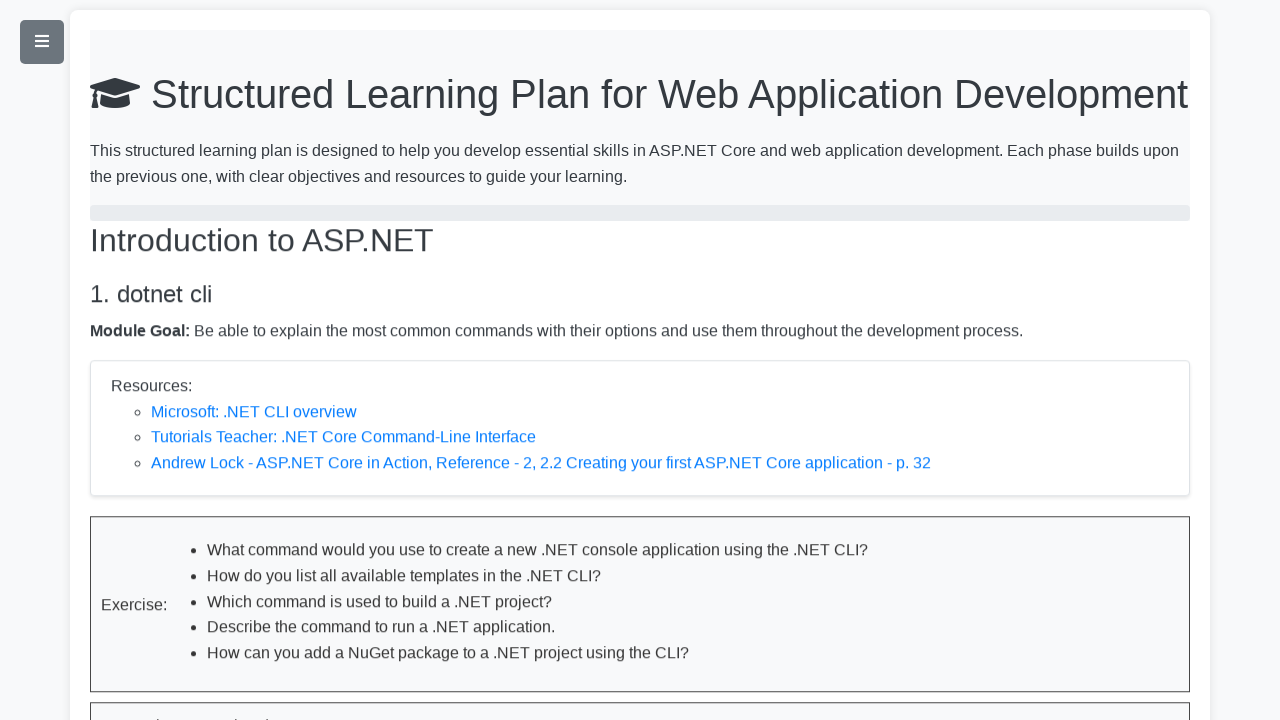

Checked the checkbox at (108, 714) on #section1-completed
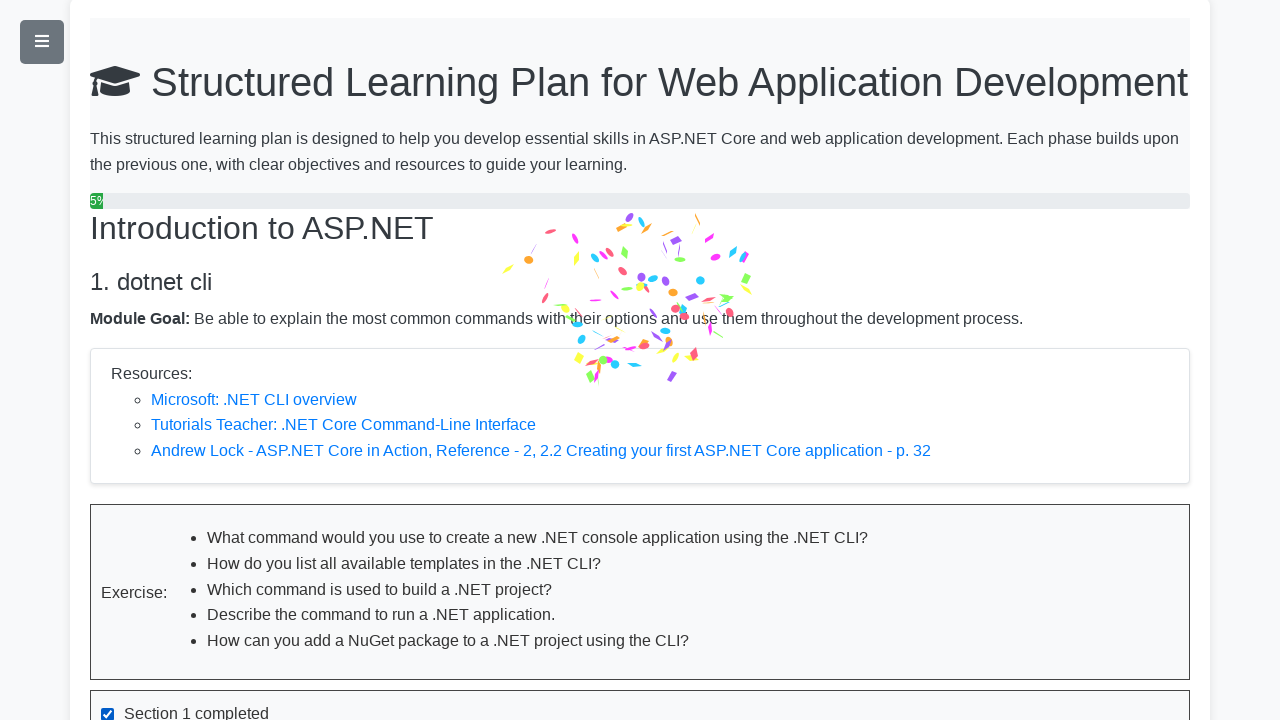

Verified checkbox is in checked state
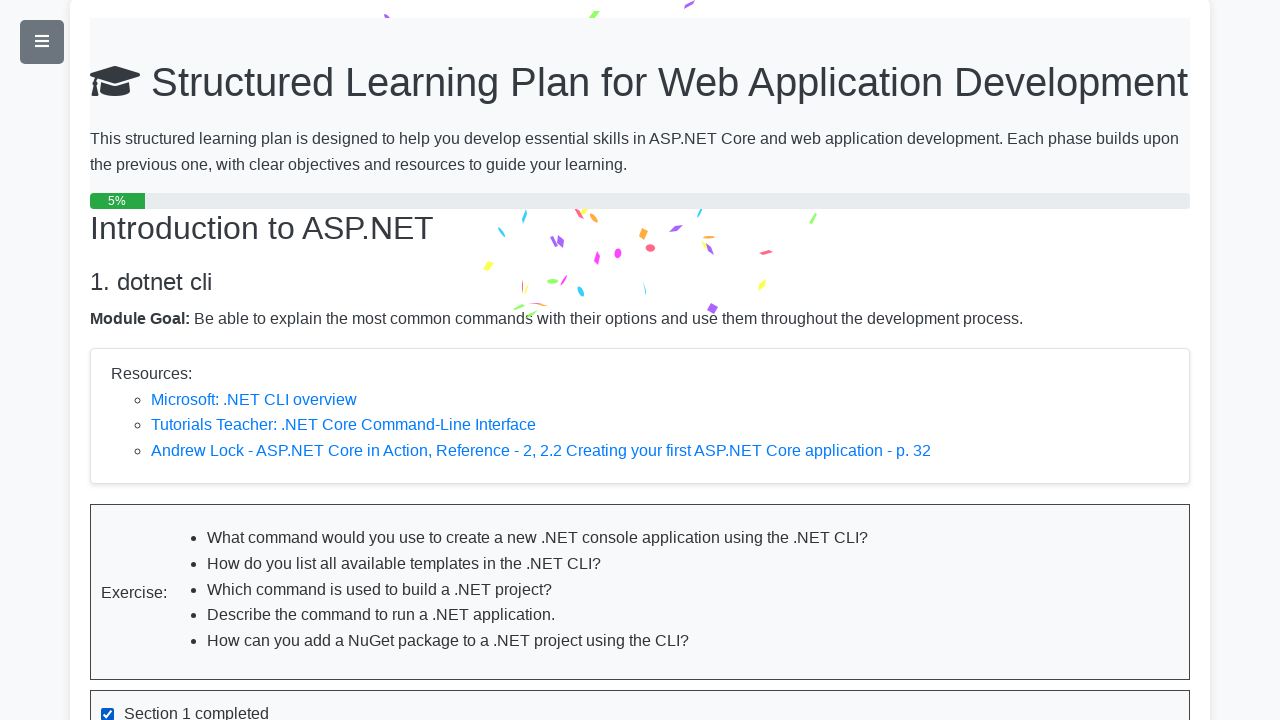

Unchecked the checkbox at (108, 714) on #section1-completed
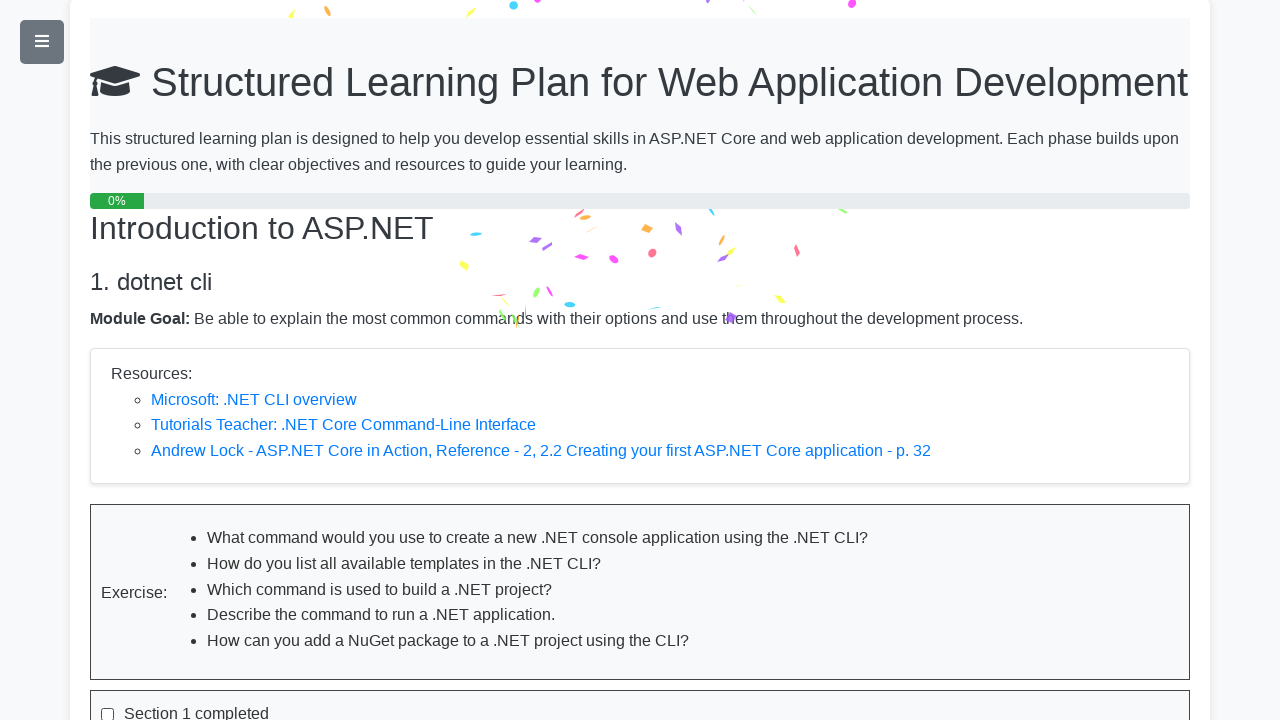

Verified checkbox is in unchecked state
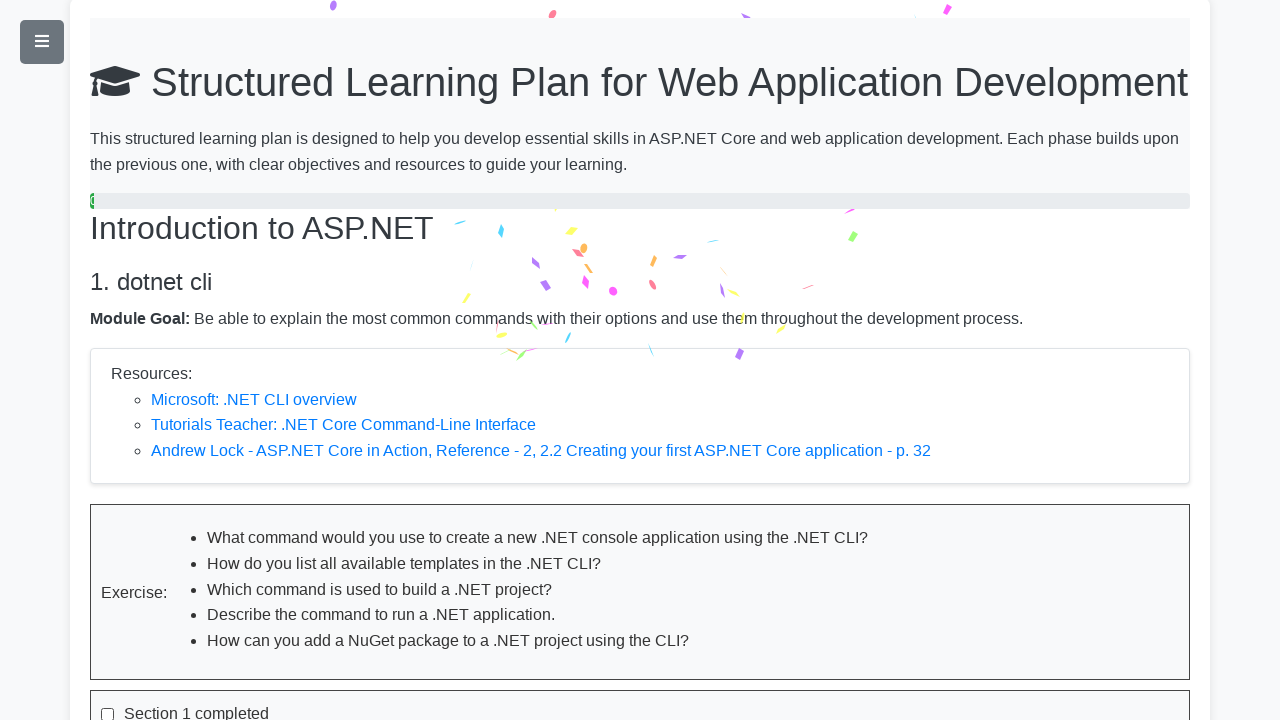

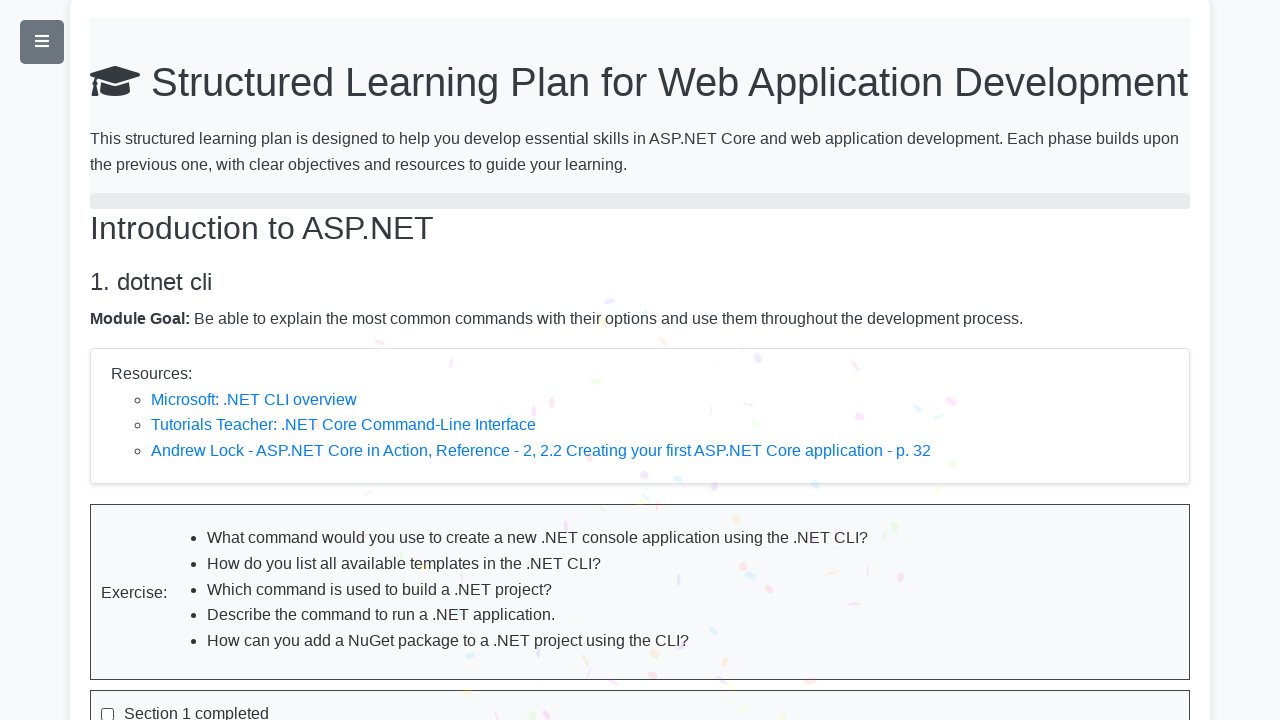